Navigates to the W3Schools HTML tables tutorial page and verifies that the customers table is present with its row structure

Starting URL: https://www.w3schools.com/html/html_tables.asp

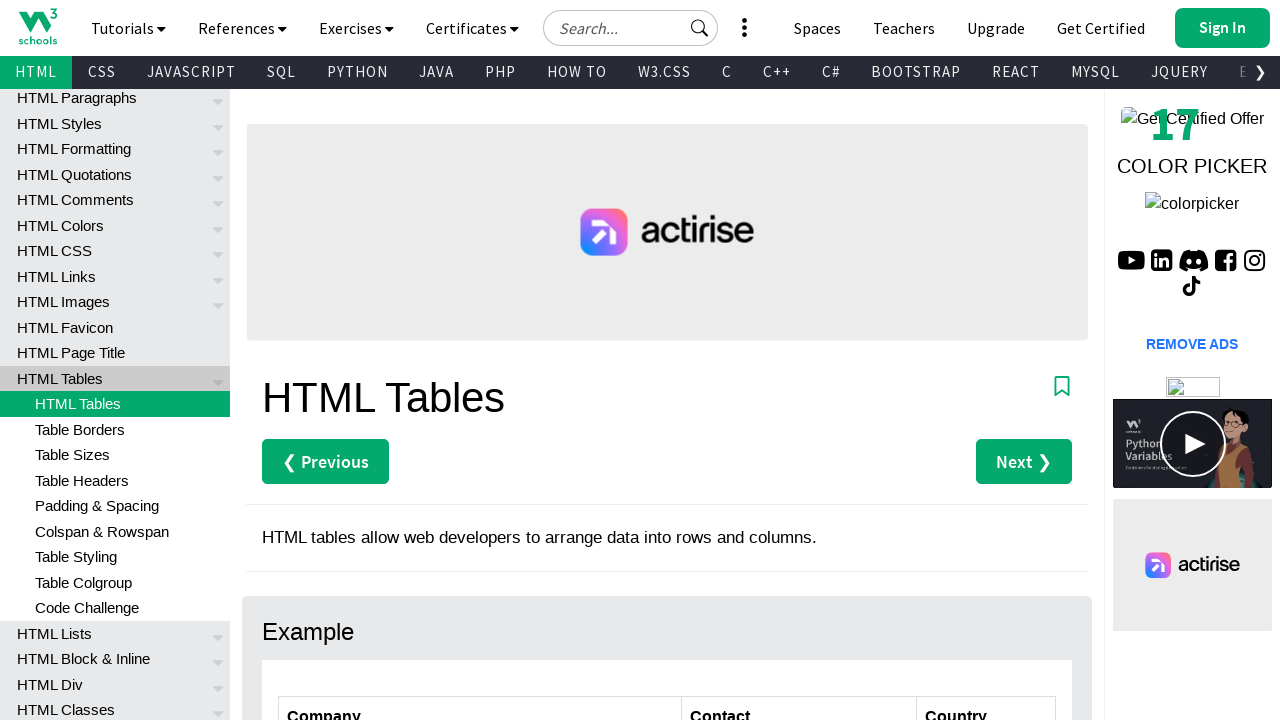

Navigated to W3Schools HTML tables tutorial page
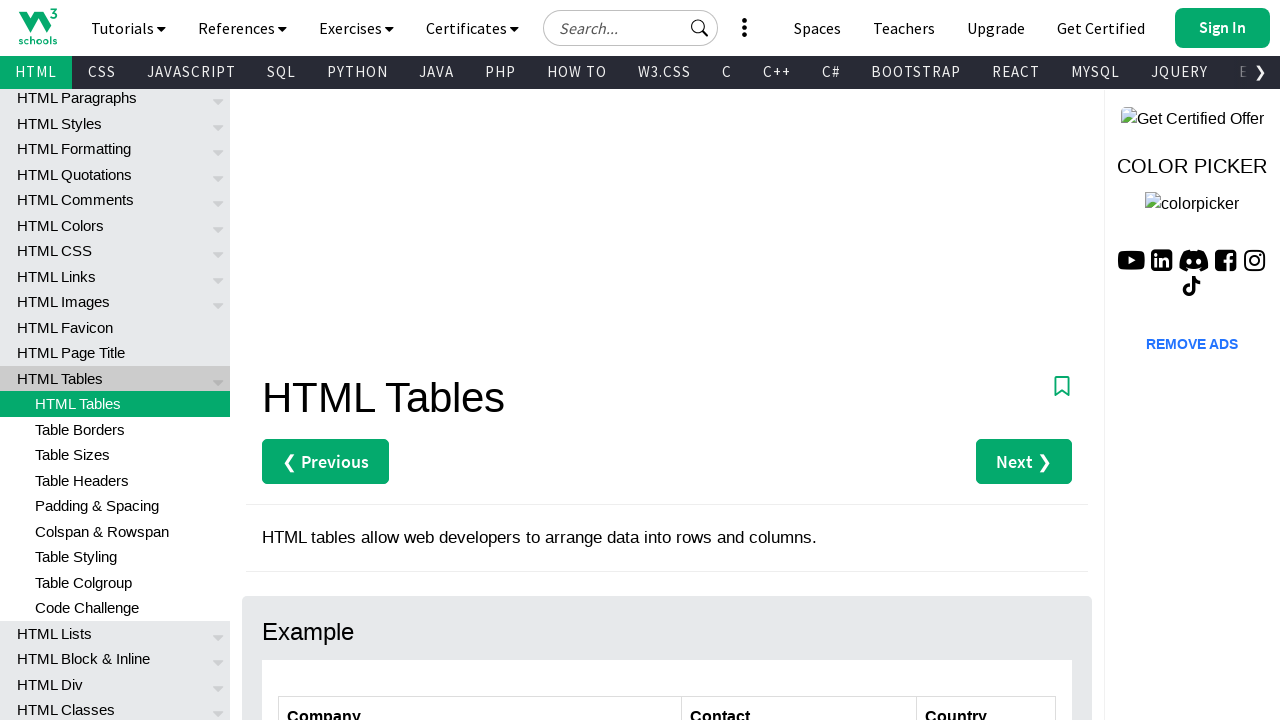

Customers table is visible on the page
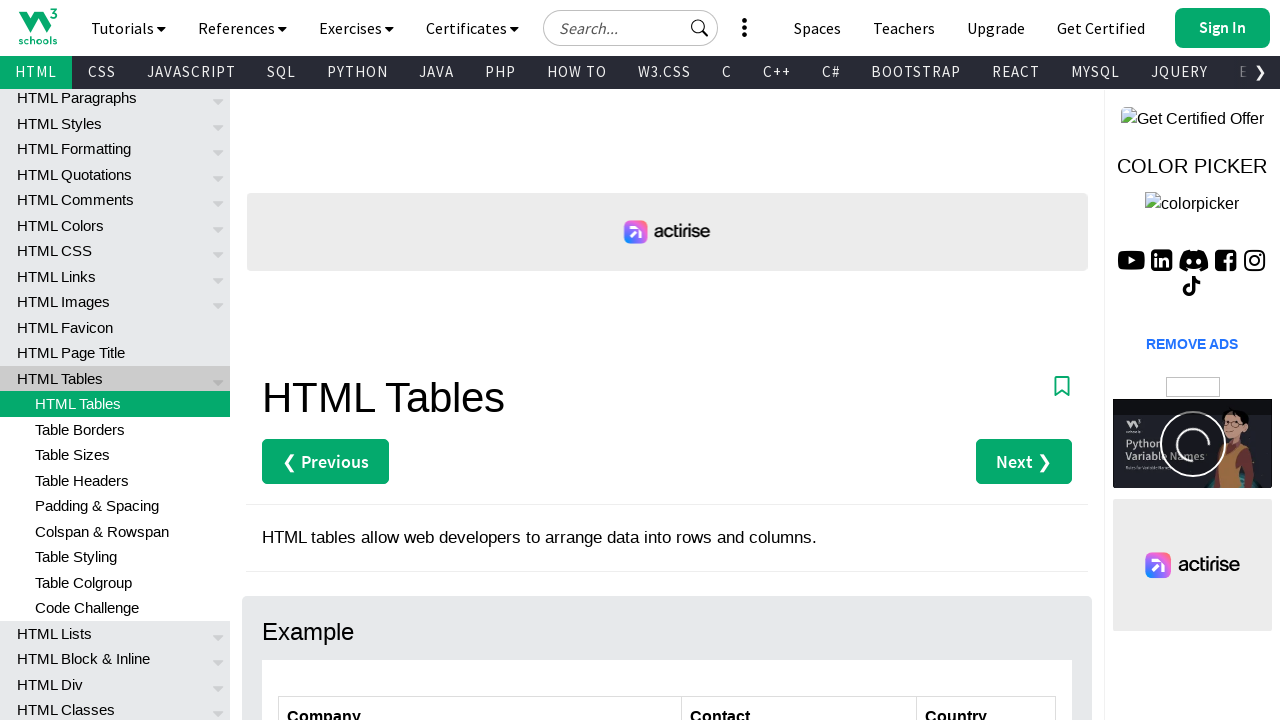

Customers table contains table rows
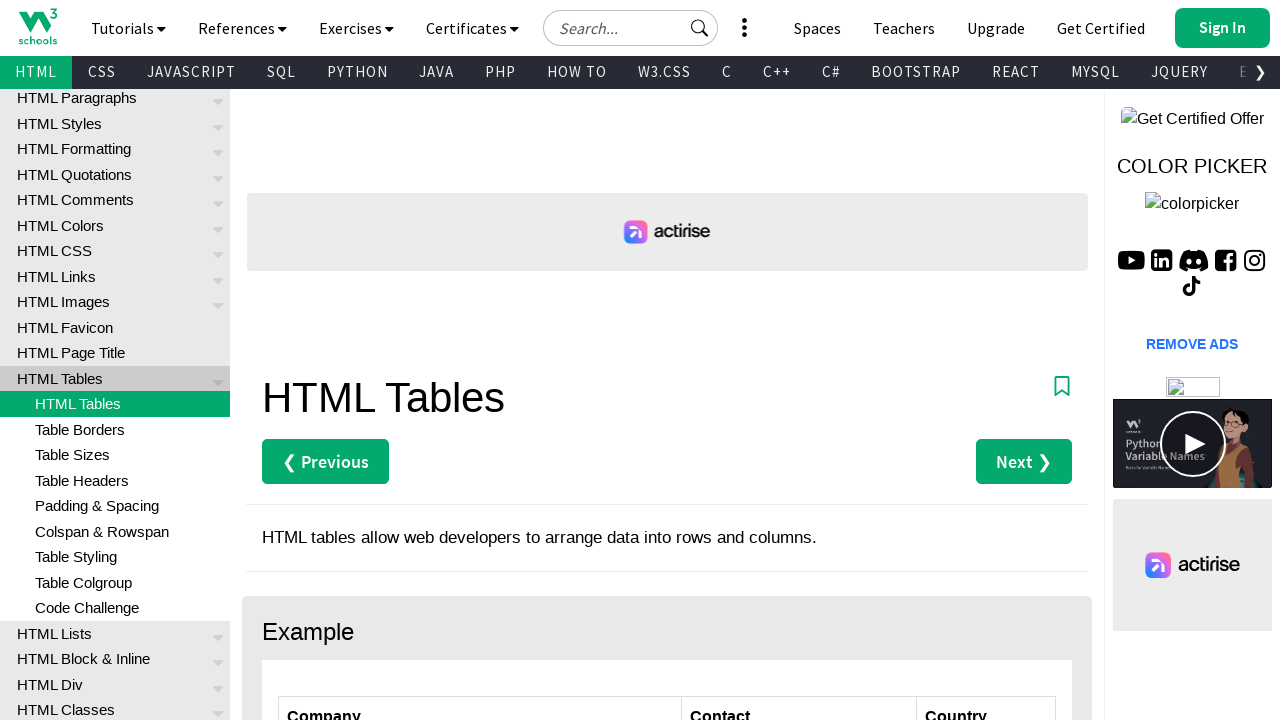

Customers table contains data cells with row structure
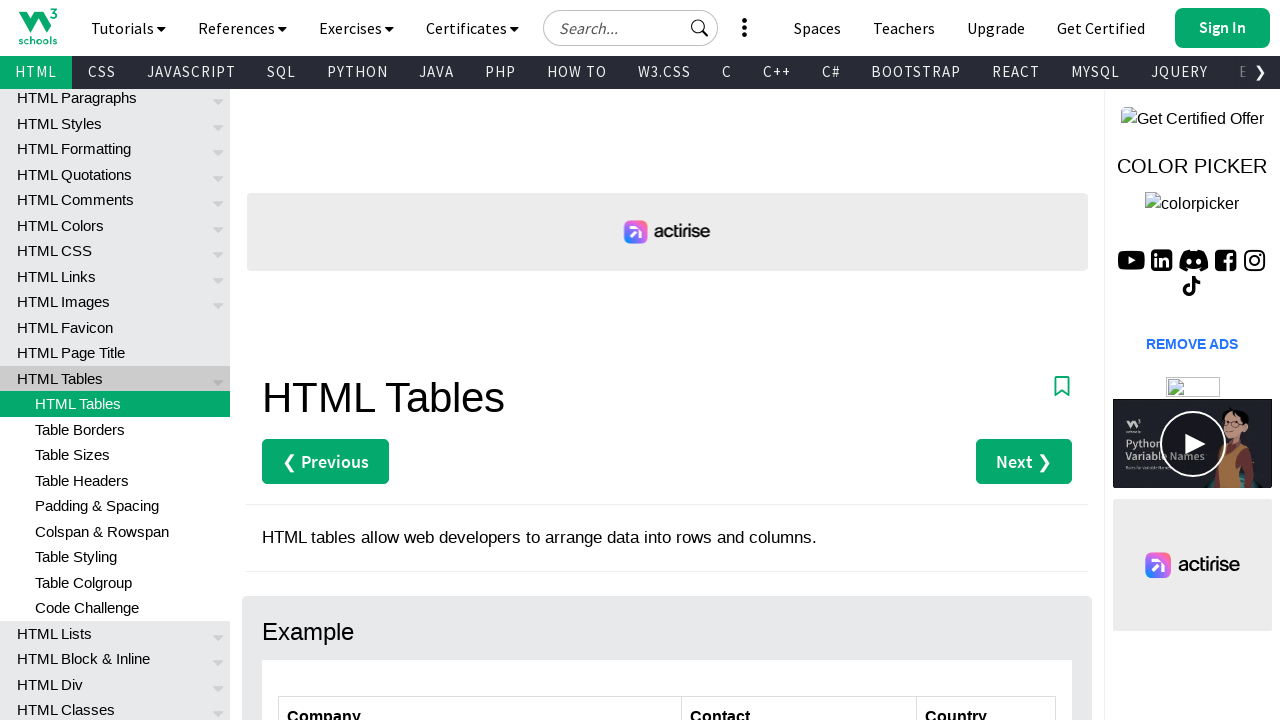

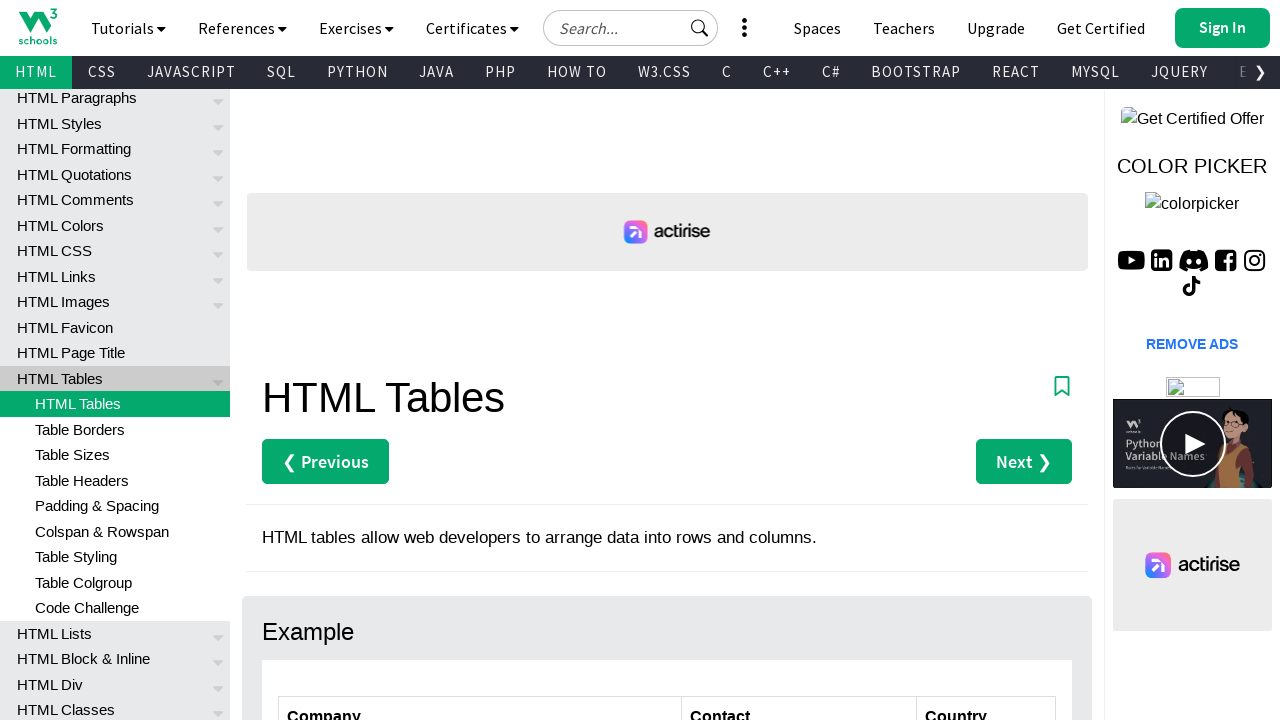